Tests JavaScript alert popup handling by clicking a button that triggers an alert and then accepting the alert dialog.

Starting URL: https://the-internet.herokuapp.com/javascript_alerts

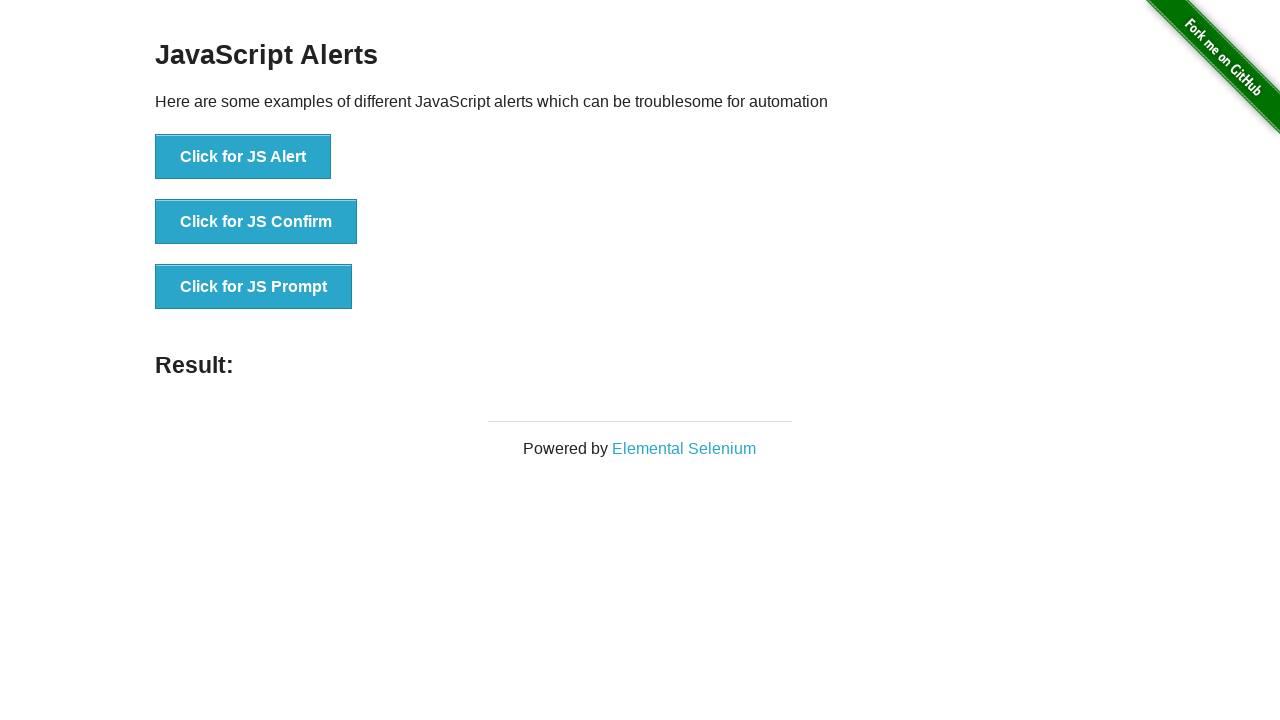

Clicked the 'Click for JS Alert' button at (243, 157) on xpath=//button[contains(text(),'Click for JS Alert')]
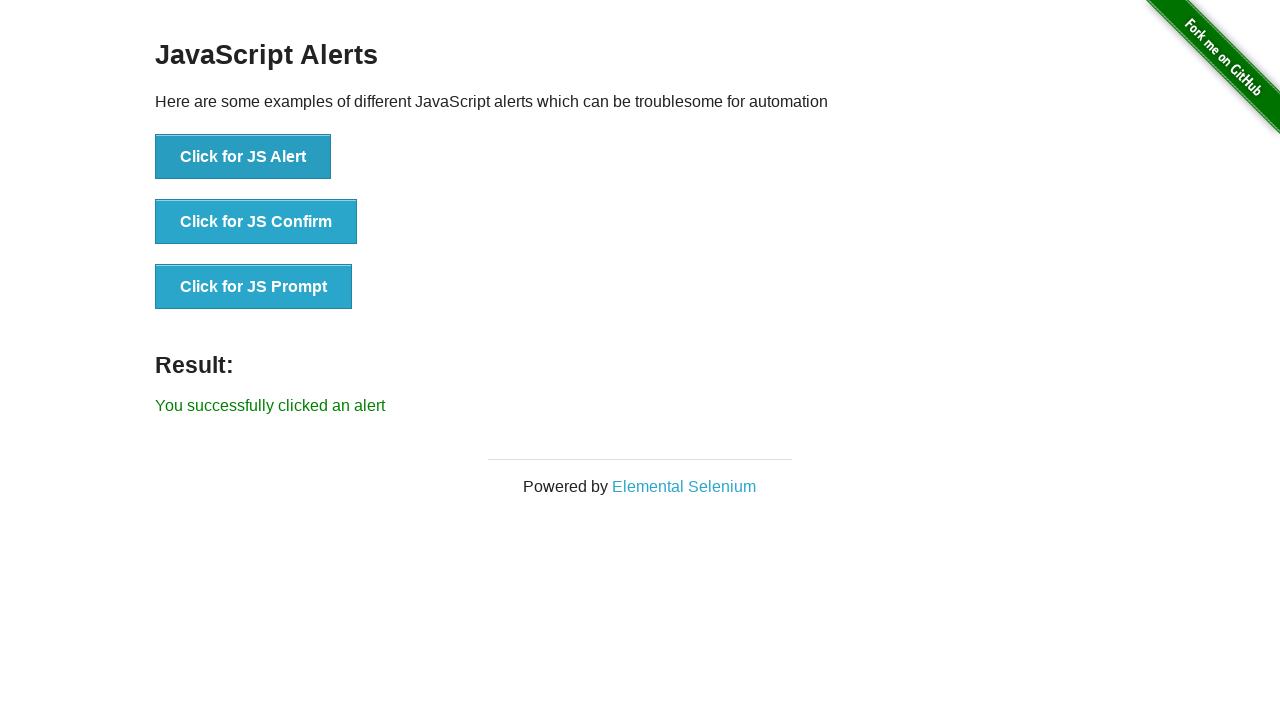

Set up dialog handler to accept alerts
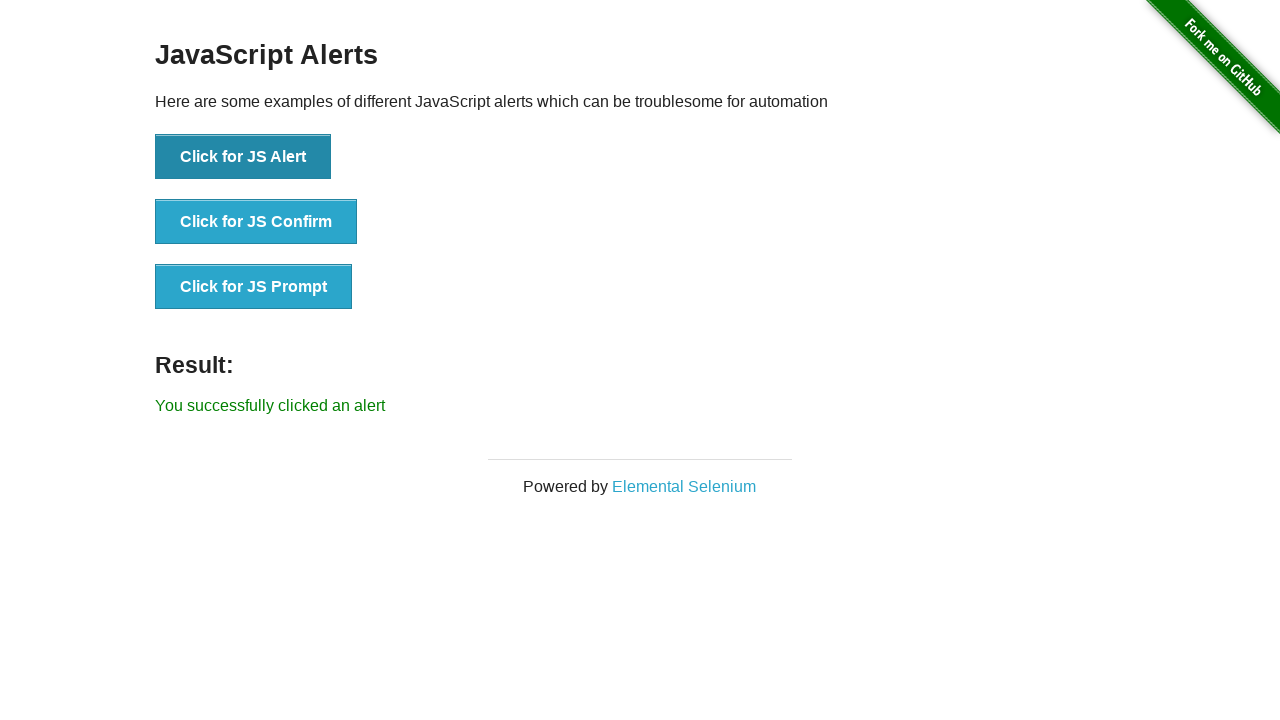

Set up one-time dialog handler to accept the next alert
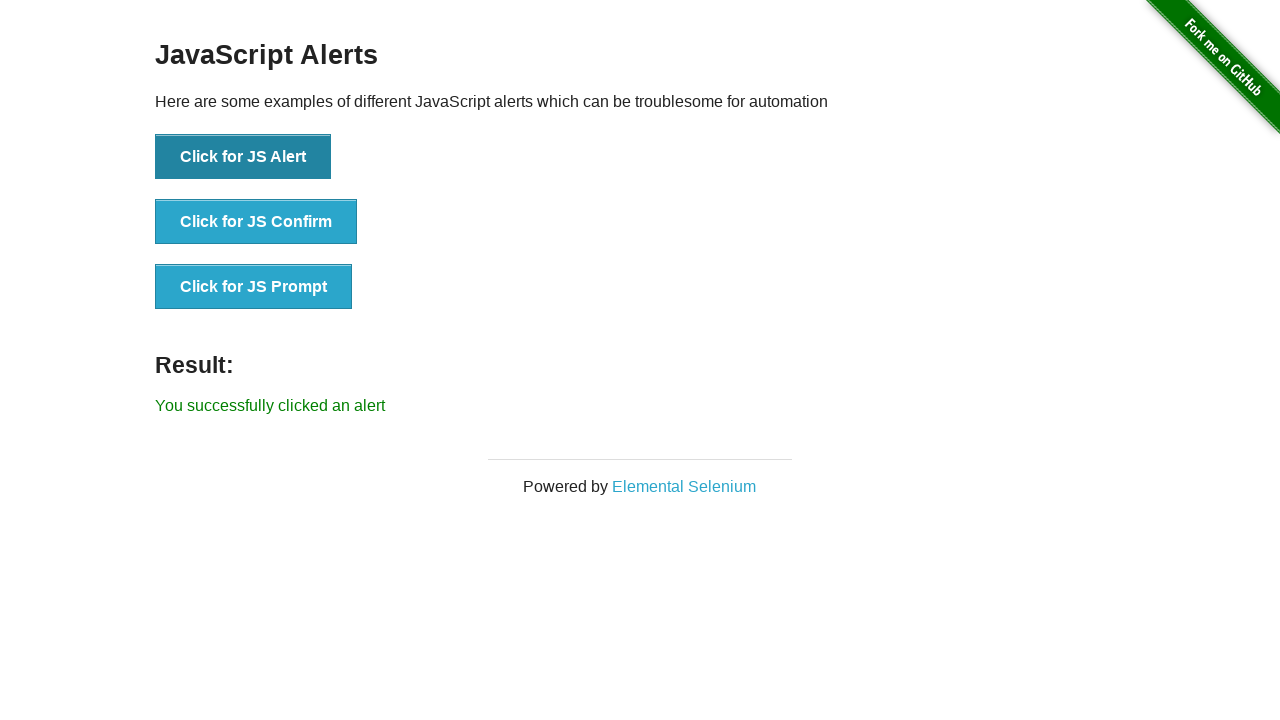

Clicked the 'Click for JS Alert' button and accepted the JavaScript alert popup at (243, 157) on xpath=//button[contains(text(),'Click for JS Alert')]
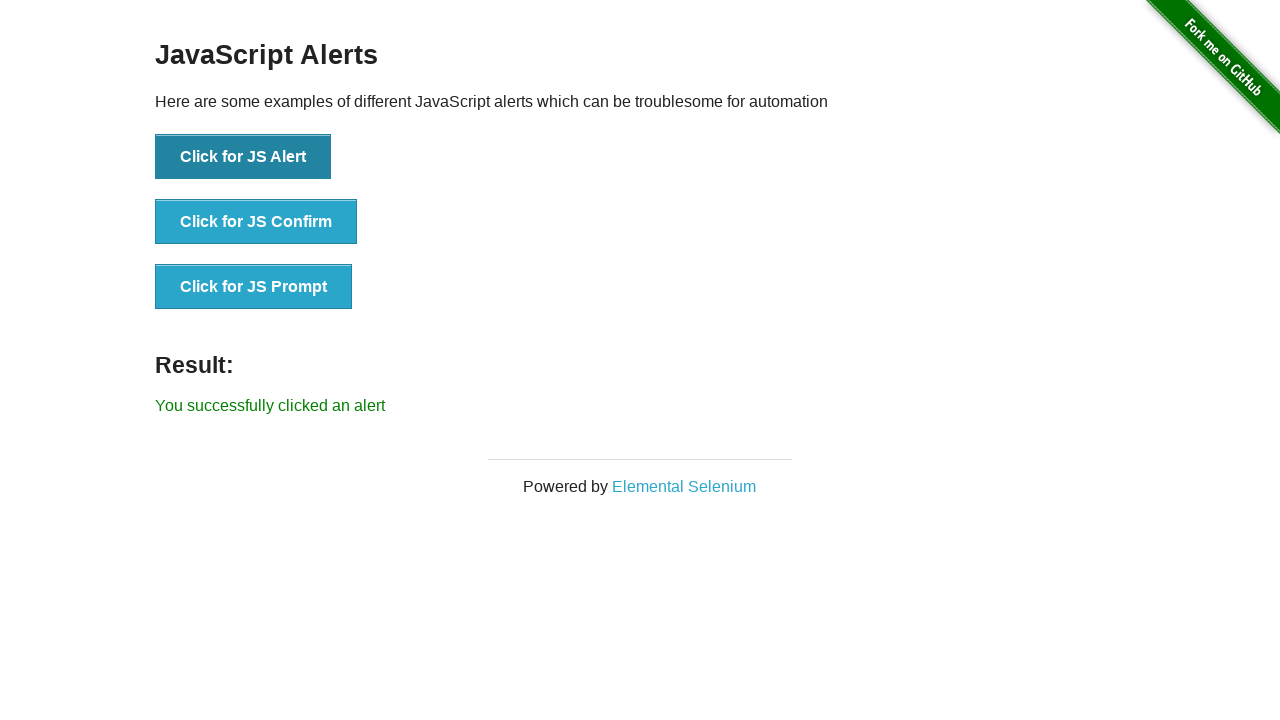

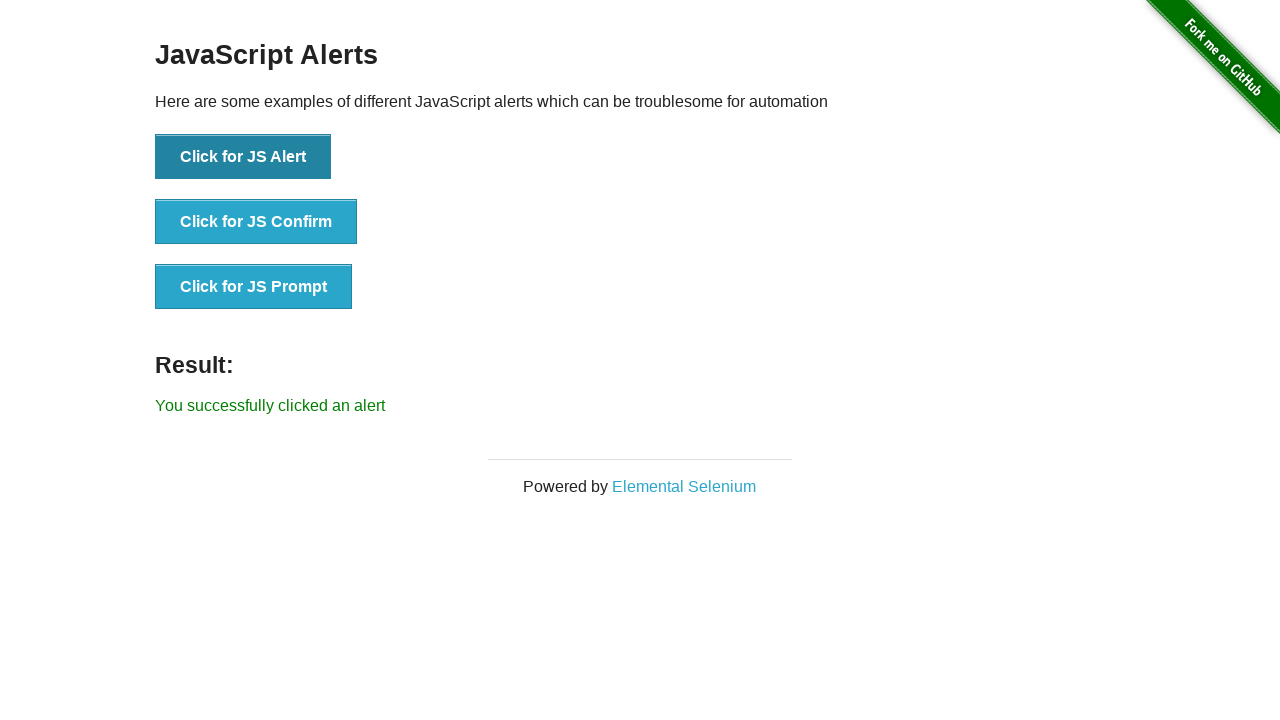